Tests a slow calculator application by performing the calculation 7+8, setting a delay value, and verifying the result displays 15.

Starting URL: https://bonigarcia.dev/selenium-webdriver-java/slow-calculator.html

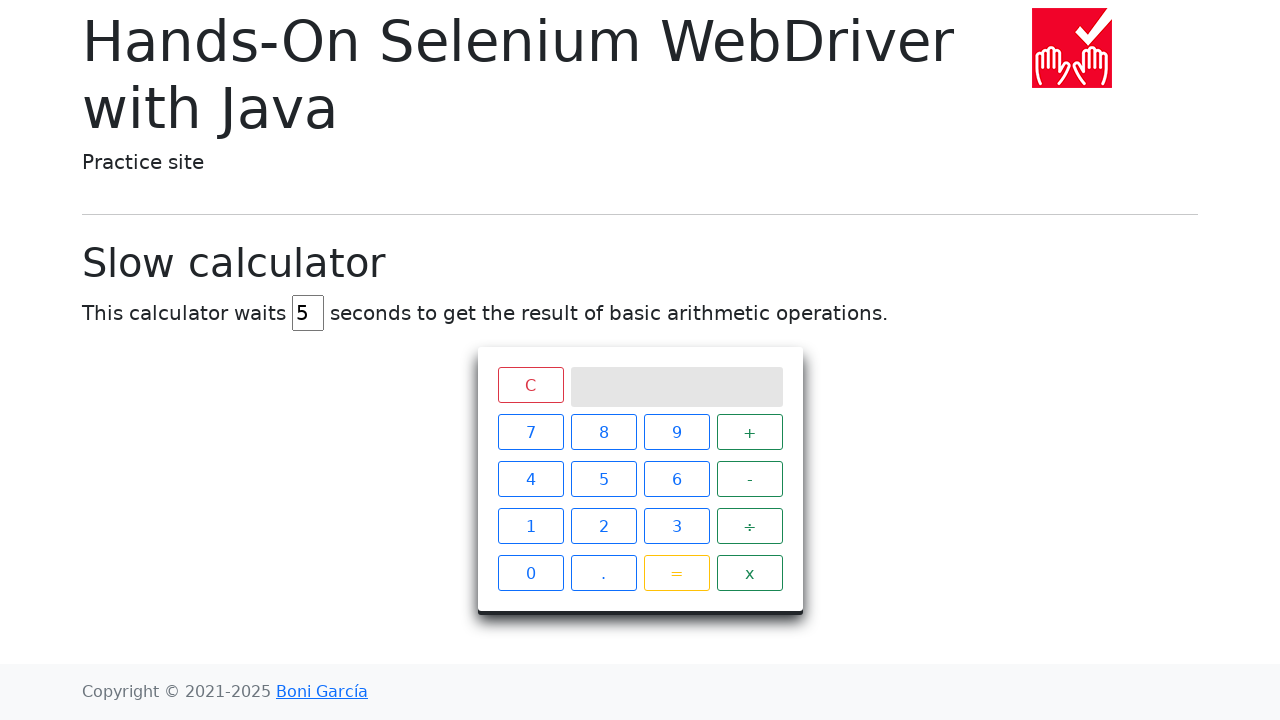

Clicked number 7 on calculator at (530, 432) on xpath=//span[contains(@class, 'btn btn-outline-primary') and text()='7']
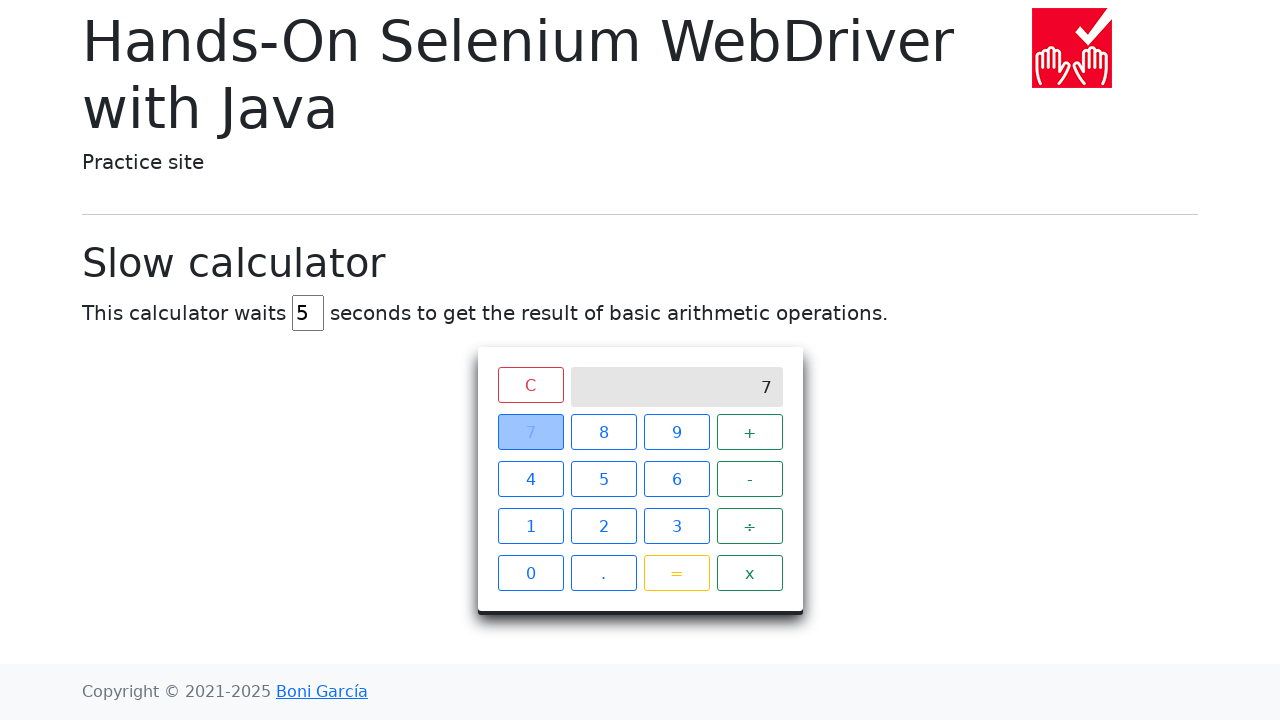

Clicked add operator (+) on calculator at (750, 432) on xpath=//span[contains(@class, 'btn btn-outline-success') and text()='+']
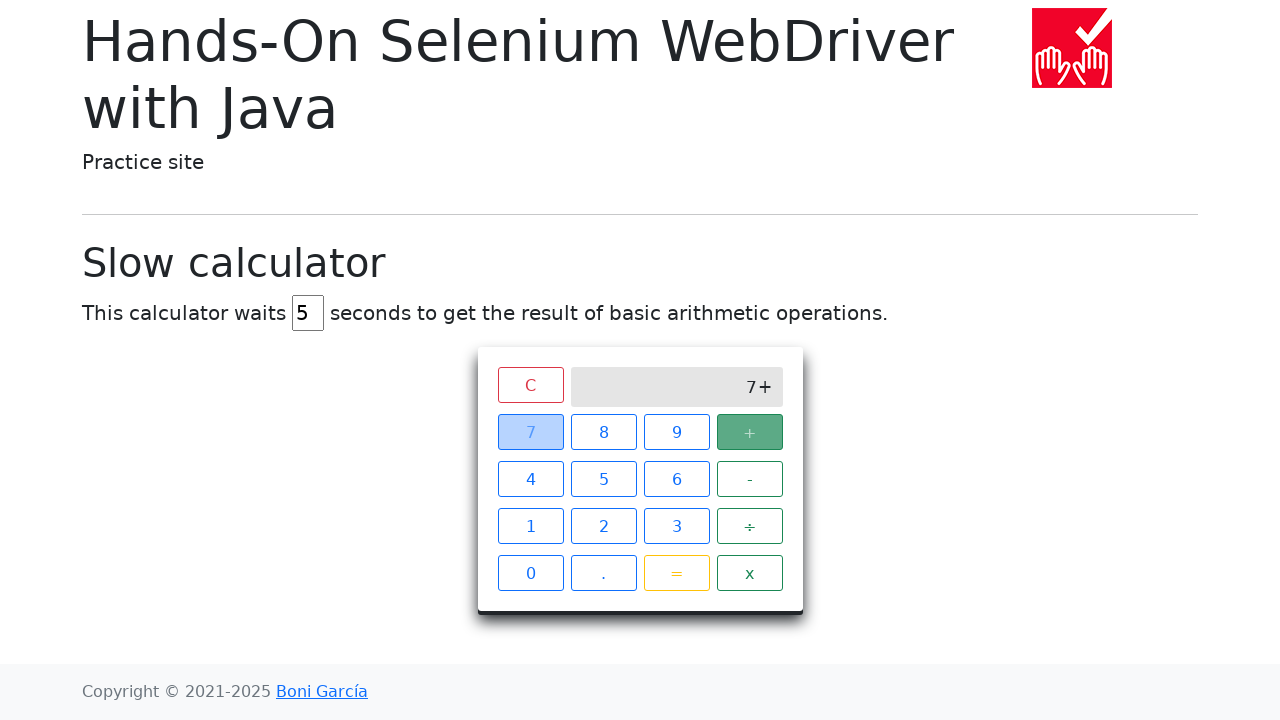

Clicked number 8 on calculator at (604, 432) on xpath=//span[contains(@class, 'btn btn-outline-primary') and text()='8']
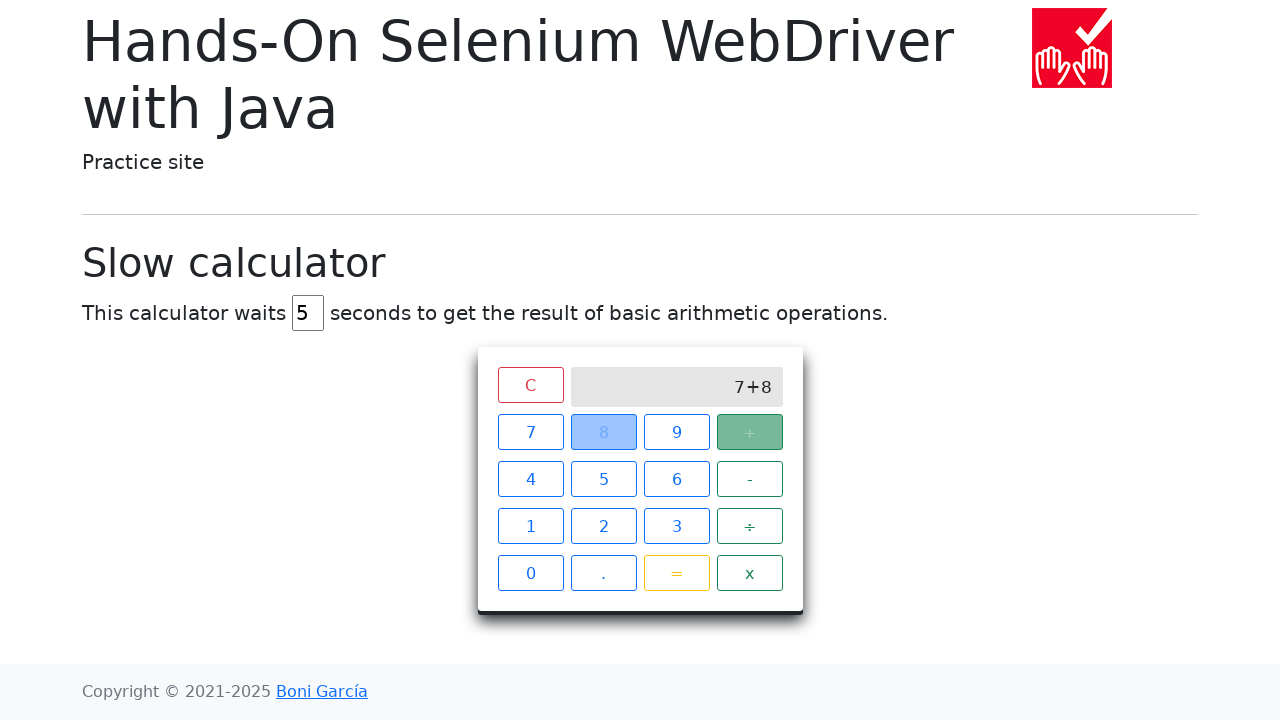

Clicked equals button (=) to calculate 7+8 at (676, 573) on xpath=//span[contains(@class, 'btn btn-outline-warning') and text()='=']
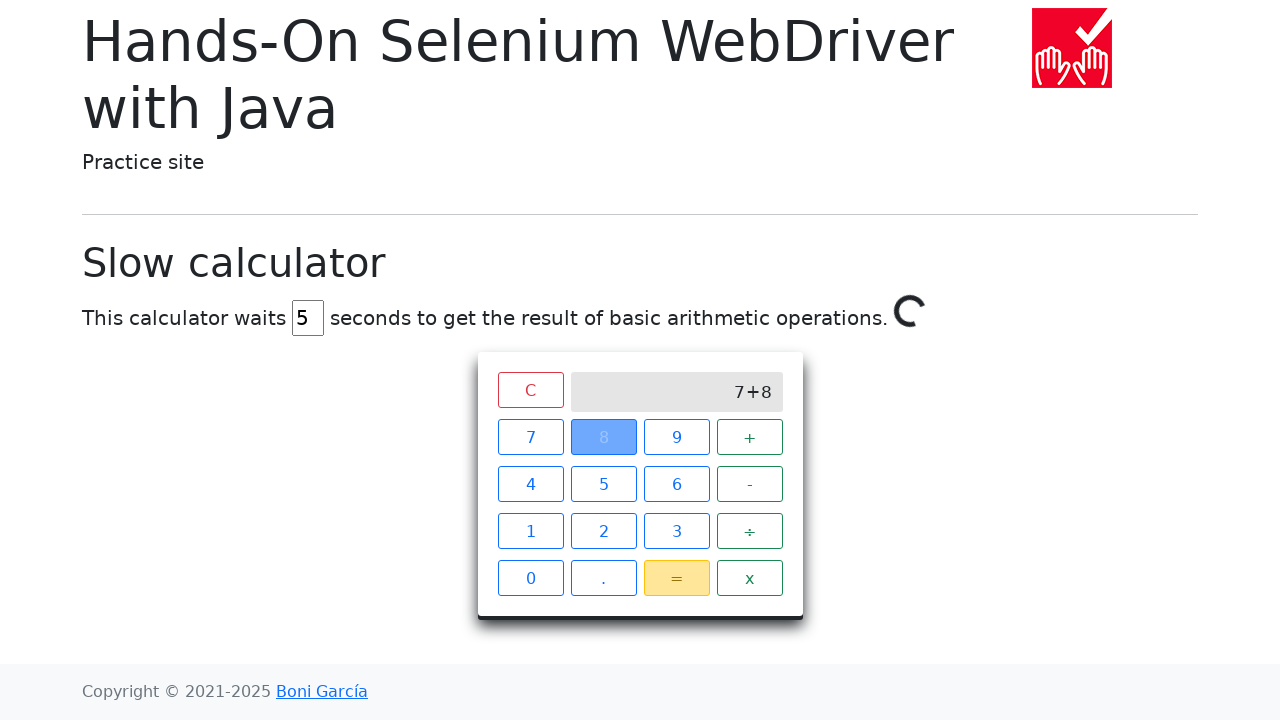

Set delay value to 45 milliseconds on #delay
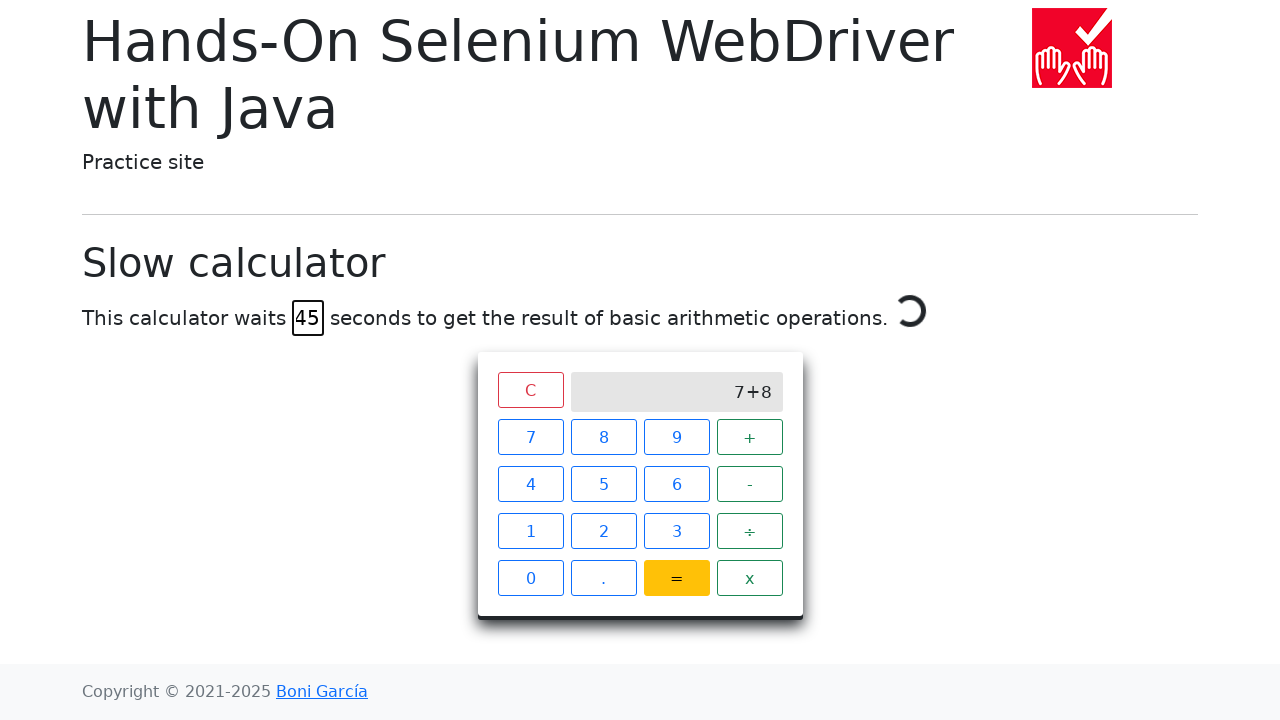

Verified result '15' appeared in calculator screen after delay
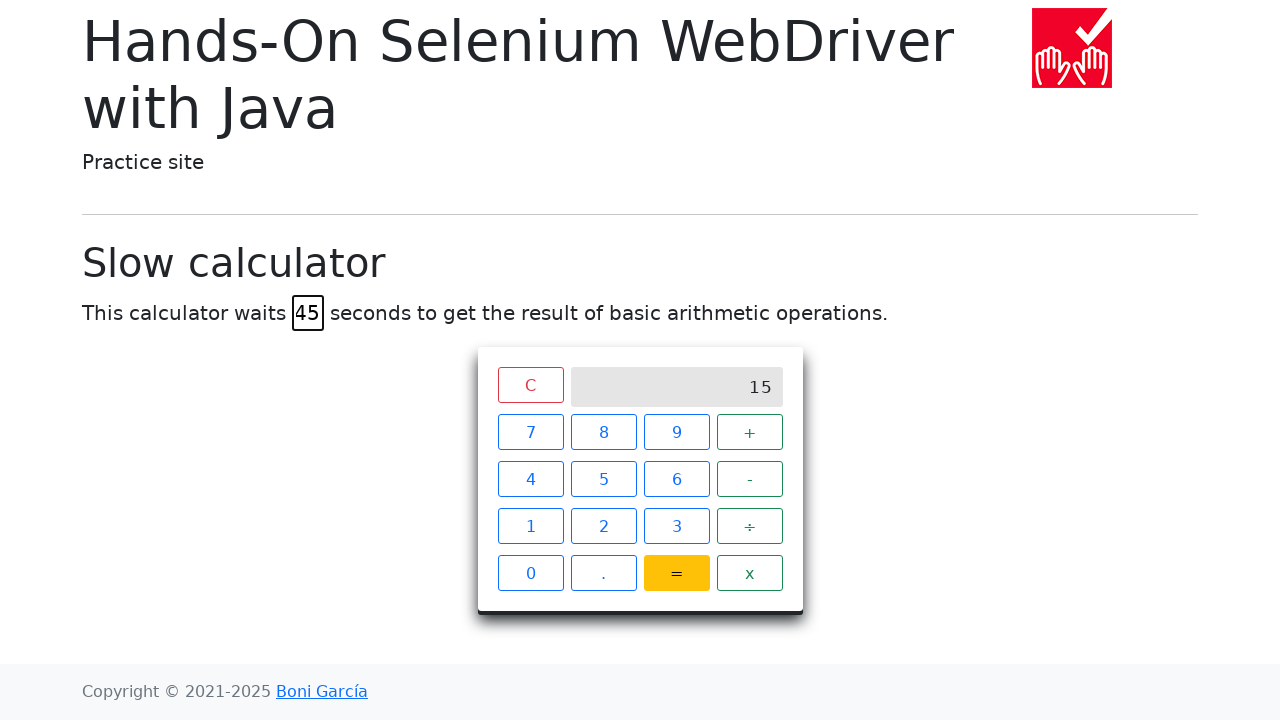

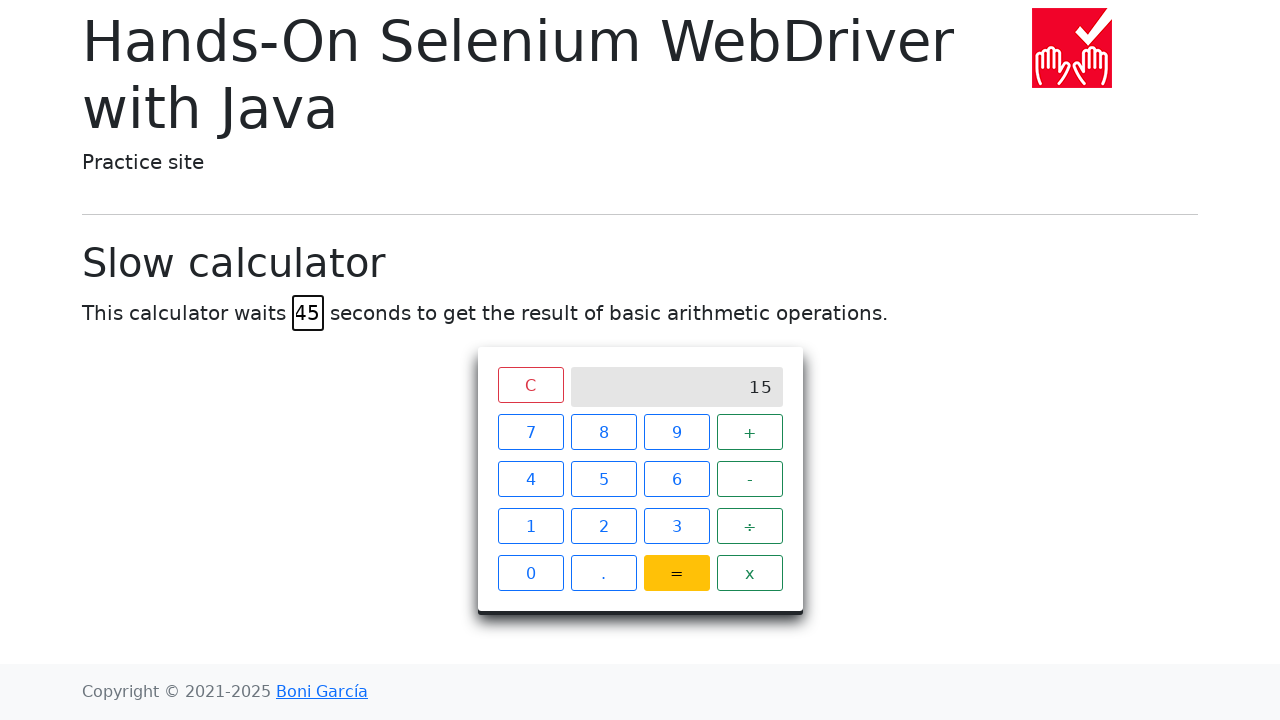